Tests a weather application by searching for a location (Graz) and verifying that temperature, coordinates, and country code are displayed in the results.

Starting URL: https://tenforben.github.io/FPL/vannilaWeatherApp/index.html

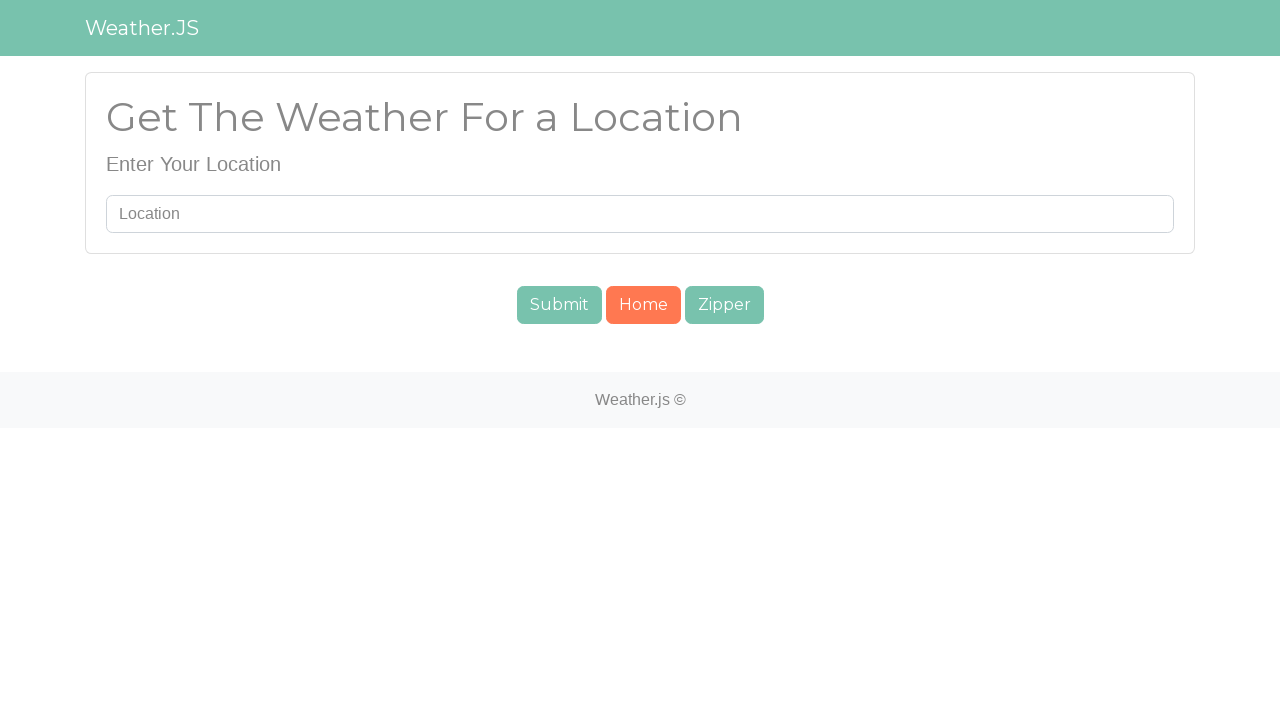

Filled search bar with location 'Graz' on #searchUser
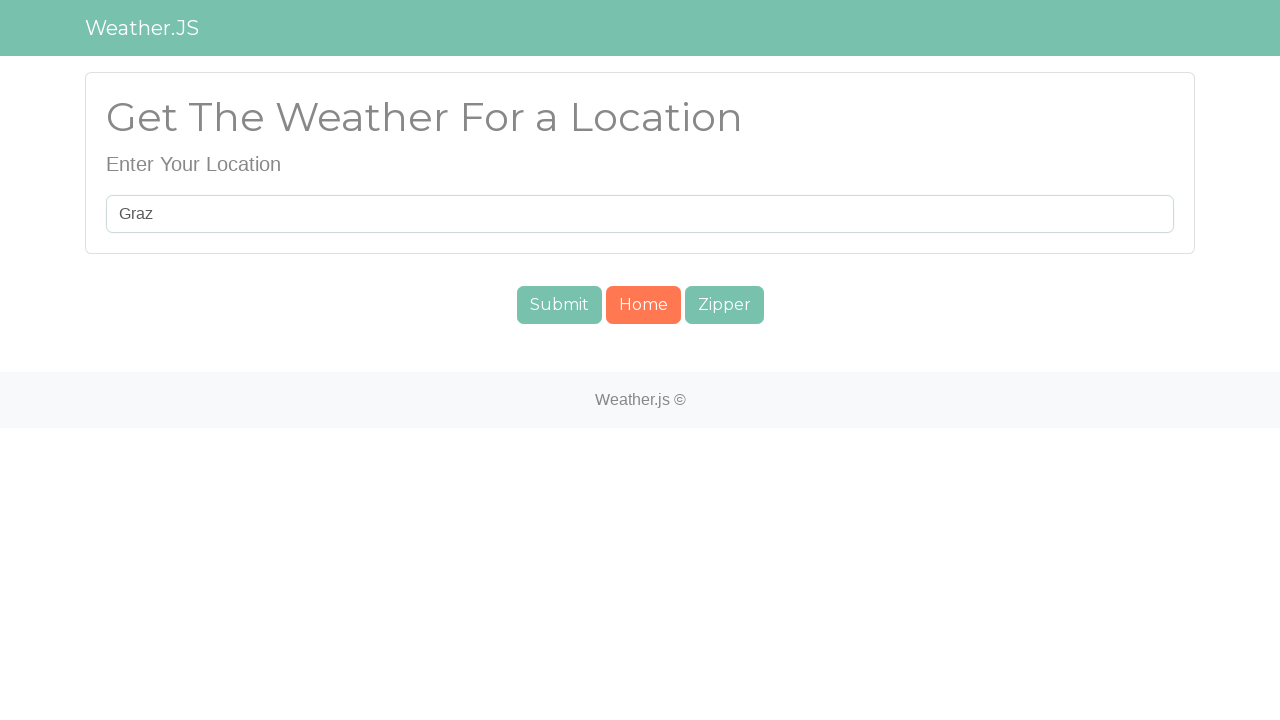

Clicked submit button to search for Graz at (559, 305) on #submit
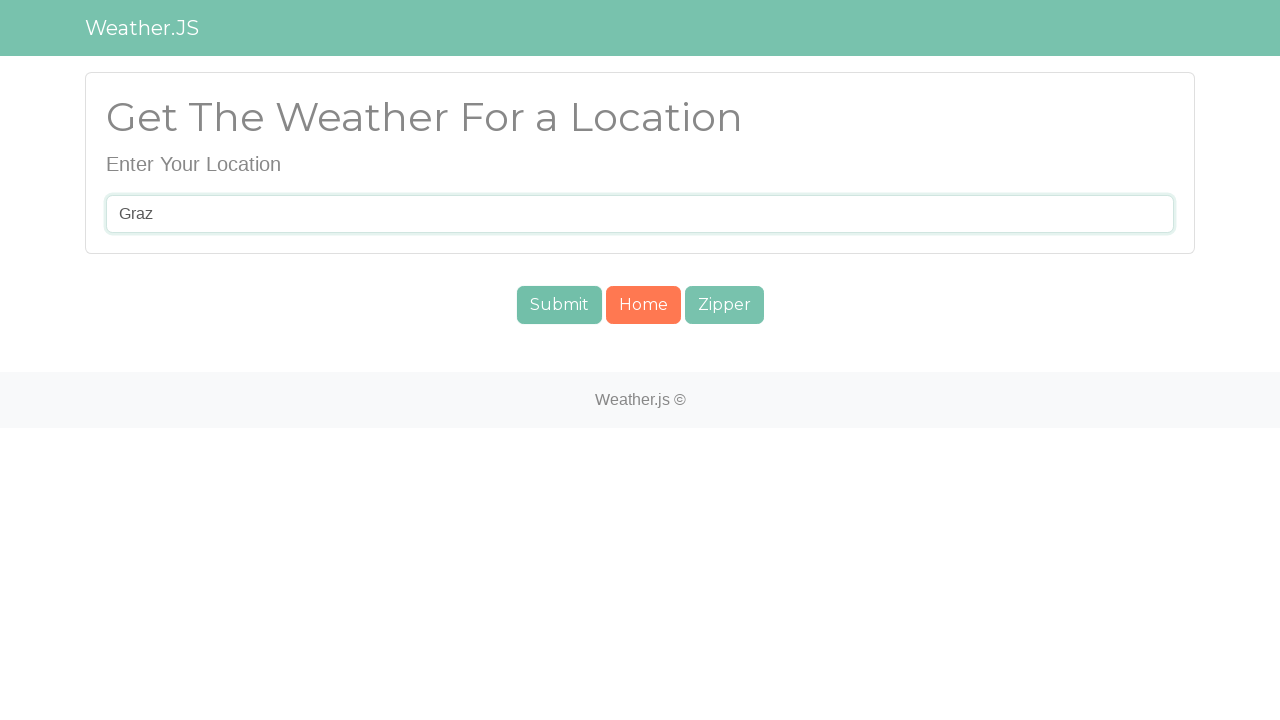

Temperature element loaded
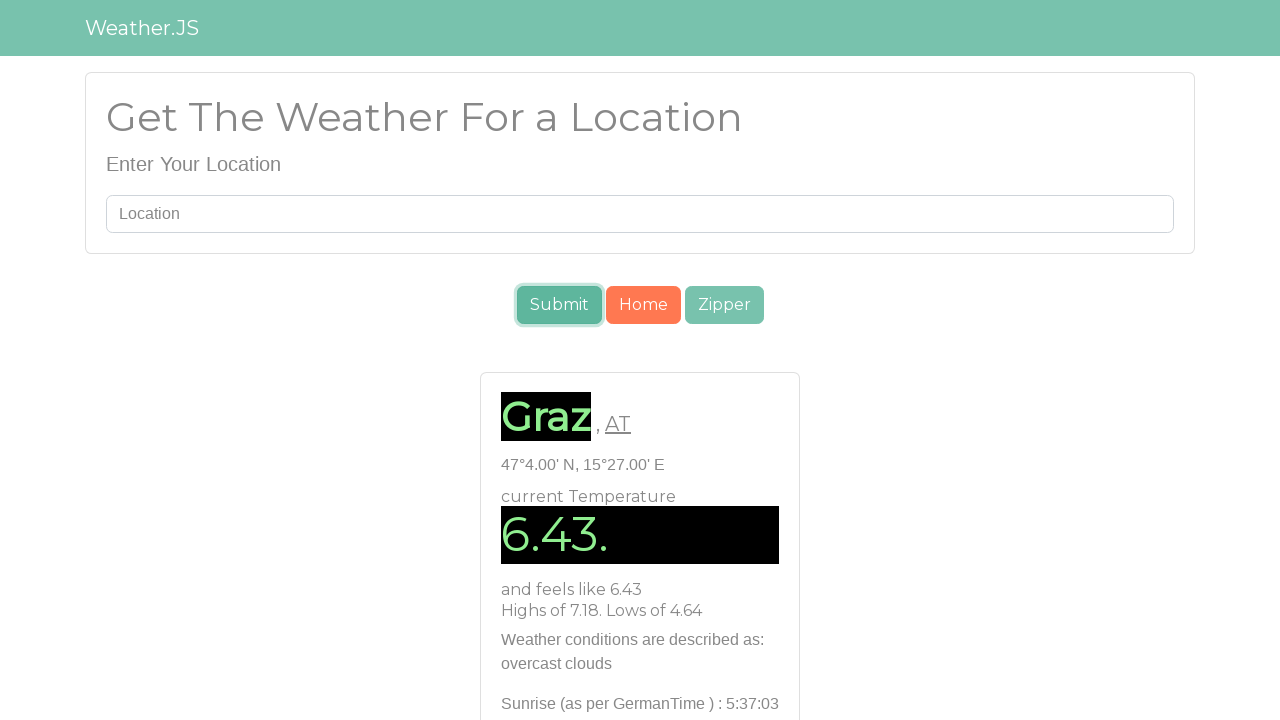

Coordinates element loaded
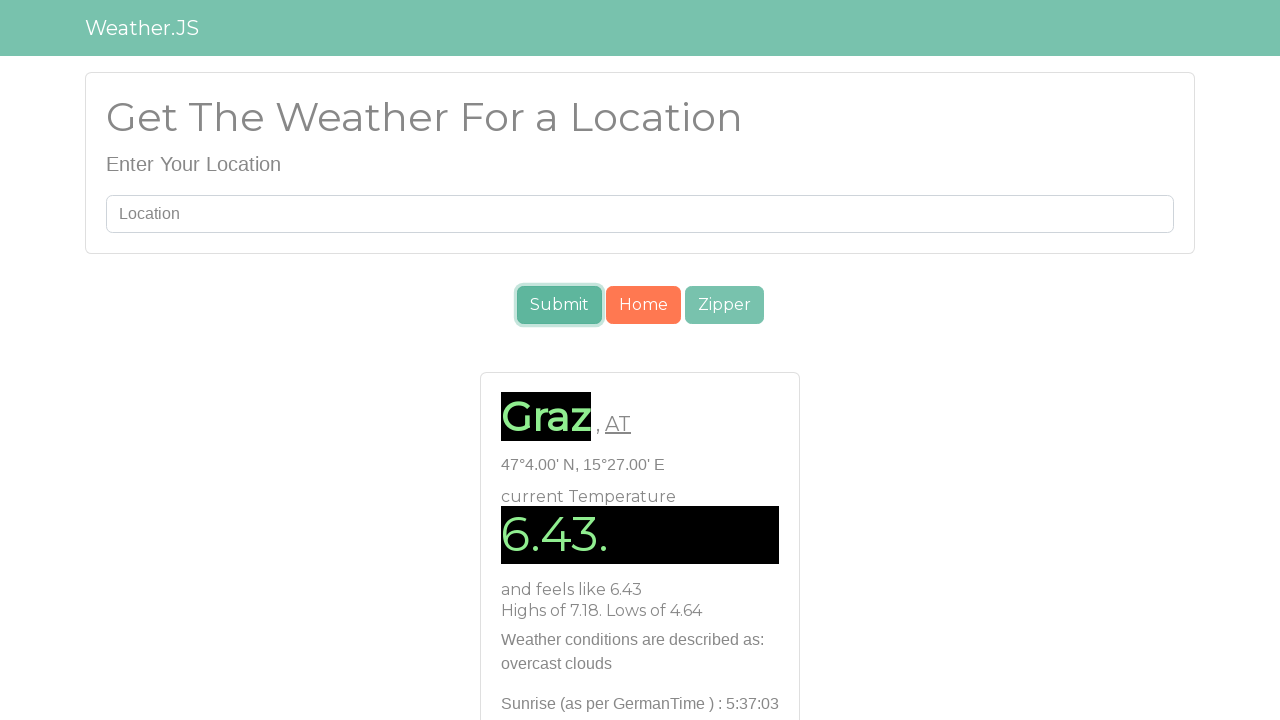

Country code element loaded
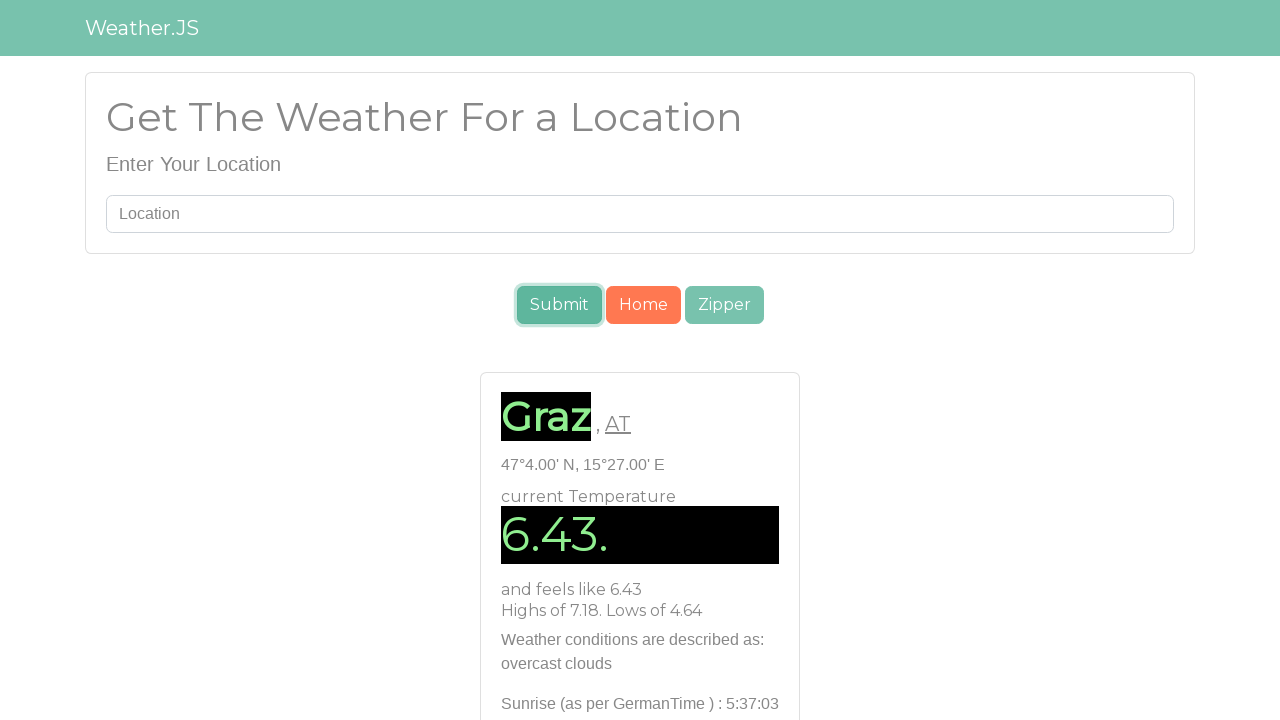

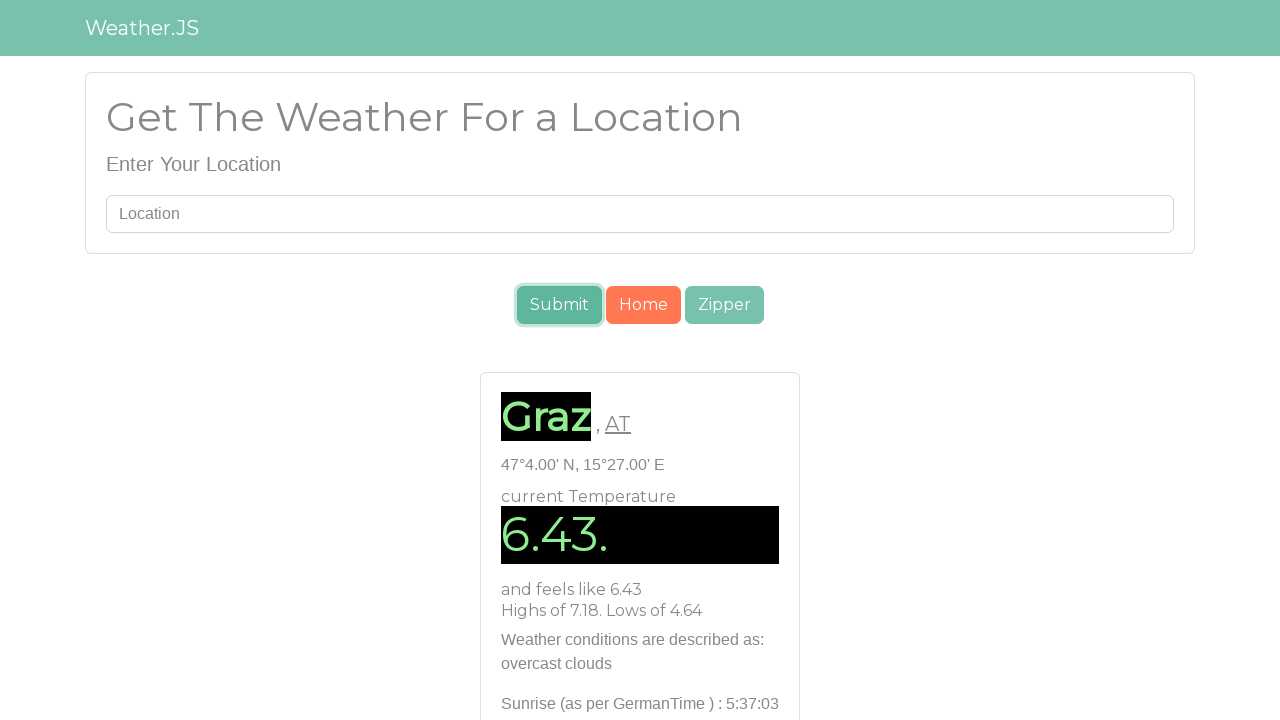